Tests explicit wait functionality by waiting for a price element to show "100", then clicks a book button, reads a number from the page, calculates a mathematical result, fills in an answer field, and submits the form.

Starting URL: https://suninjuly.github.io/explicit_wait2.html

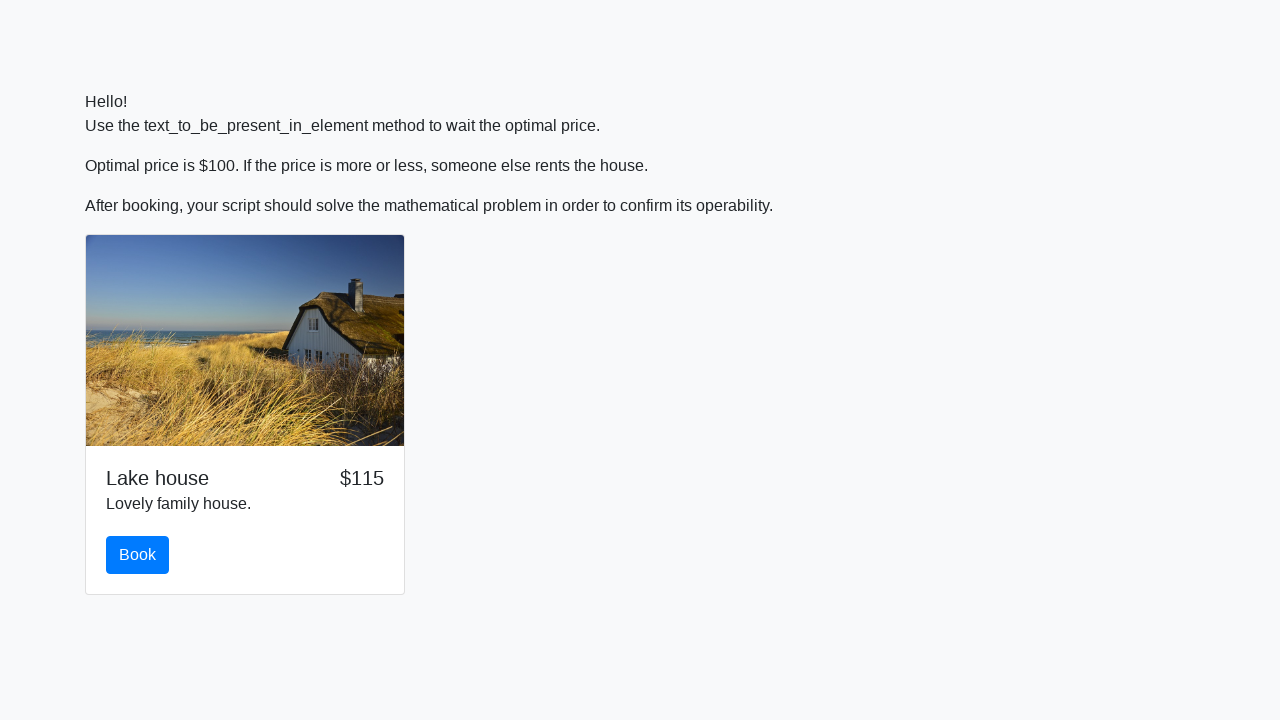

Waited for price element to display '100'
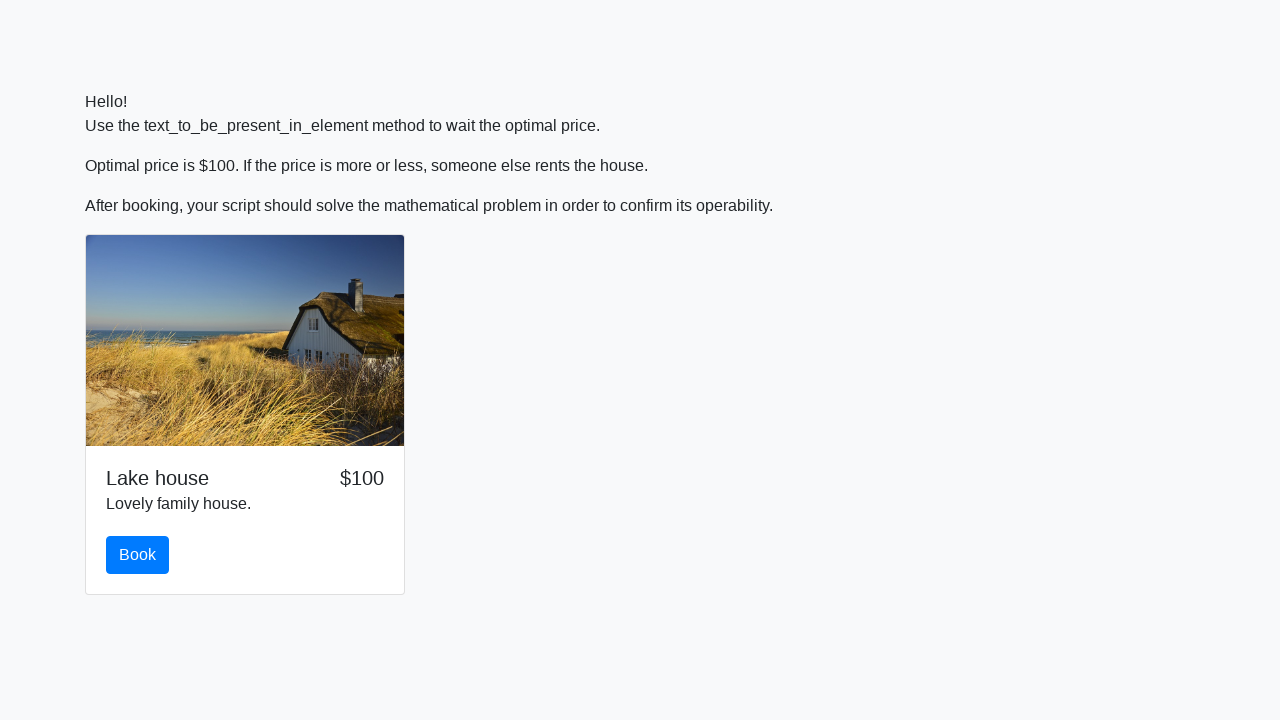

Clicked the book button at (138, 555) on button#book.btn.btn-primary
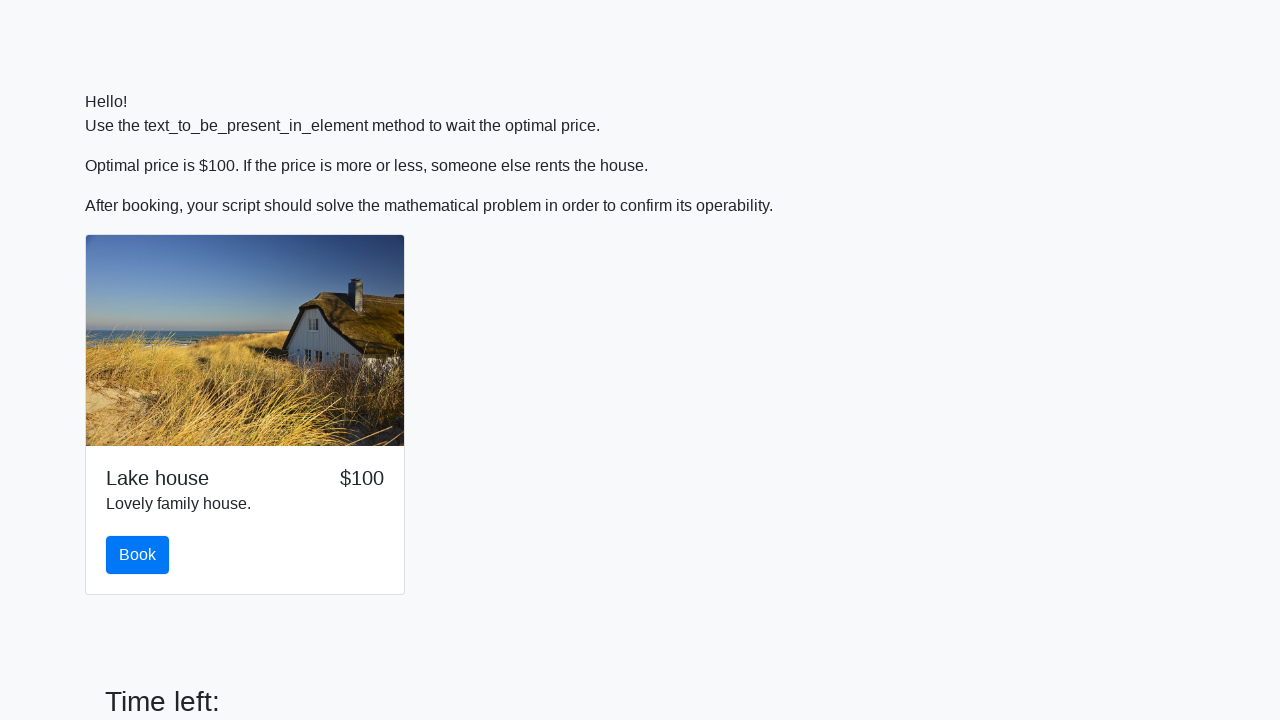

Read number from page: 210
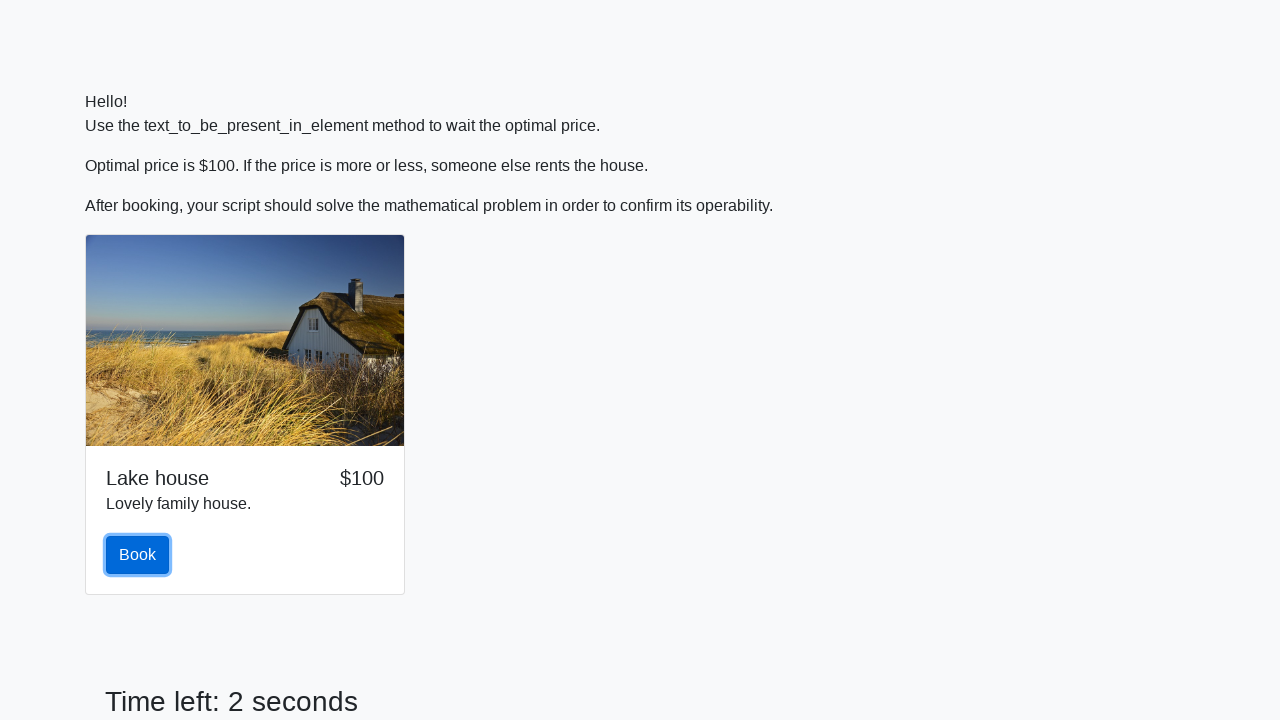

Calculated mathematical result: log(abs(12*sin(210))) = 1.725018029243405
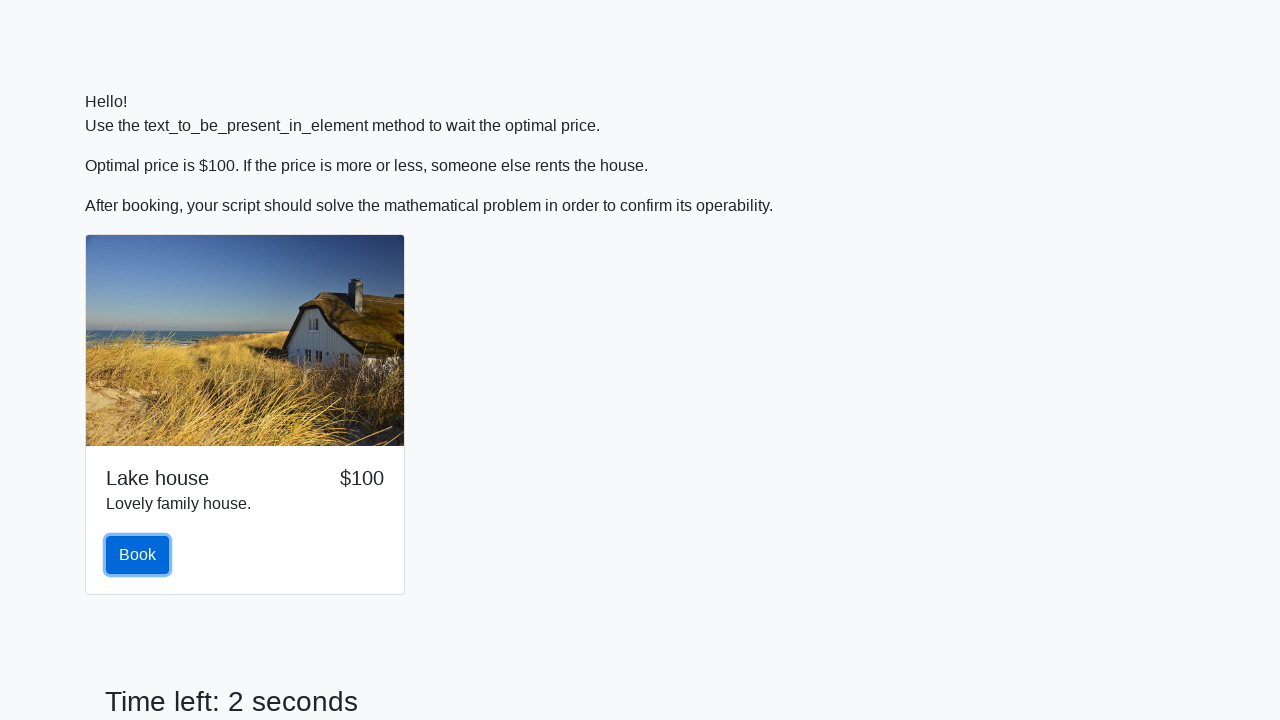

Filled answer field with calculated value: 1.725018029243405 on input#answer.form-control
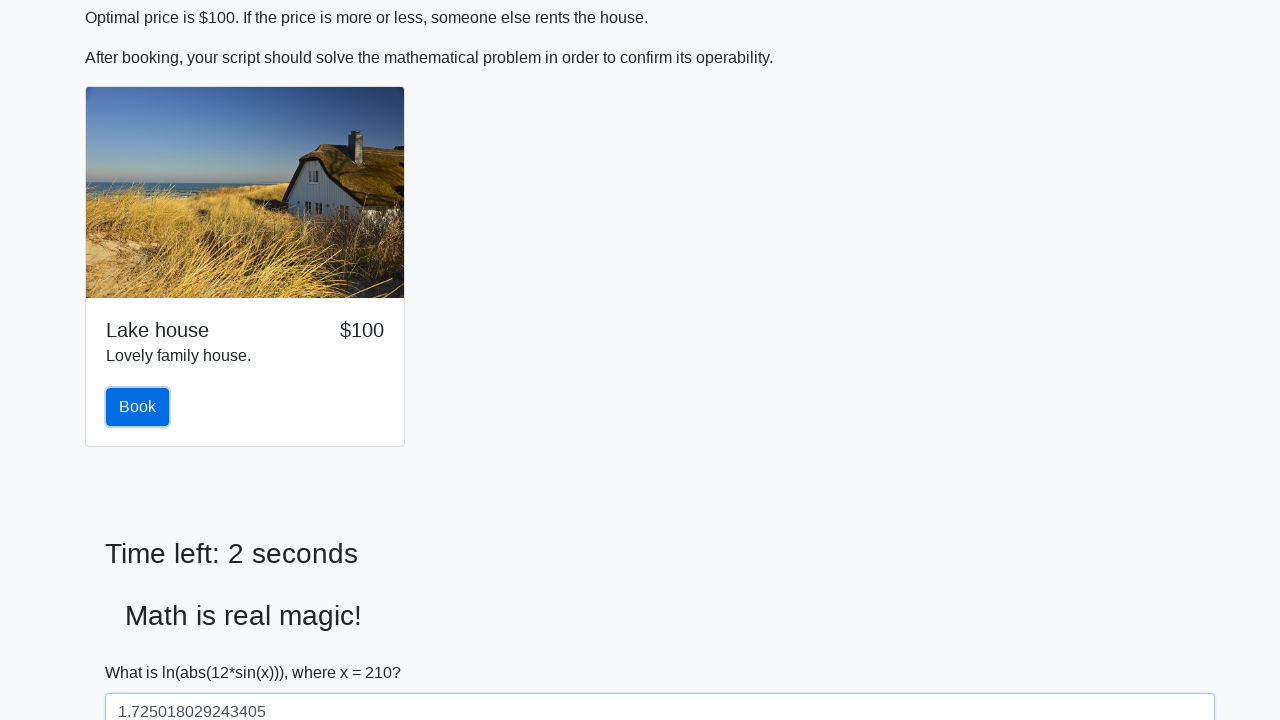

Clicked the solve button to submit the form at (143, 651) on button#solve.btn.btn-primary
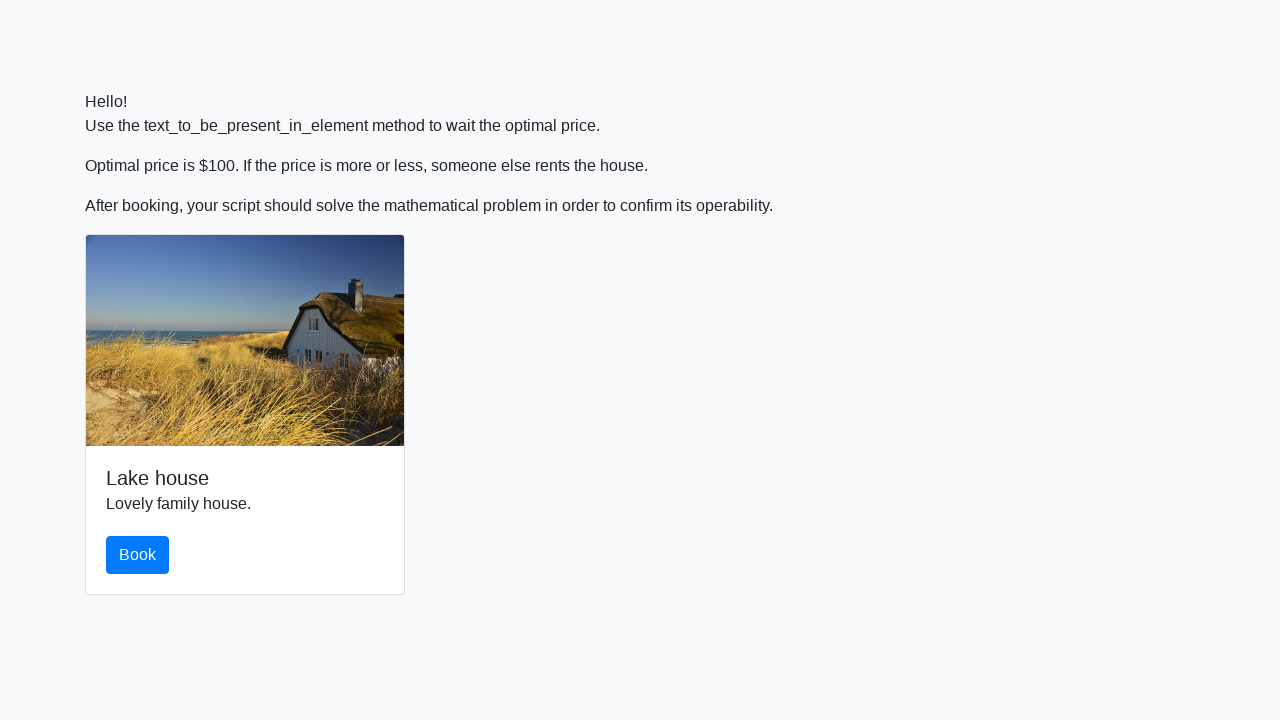

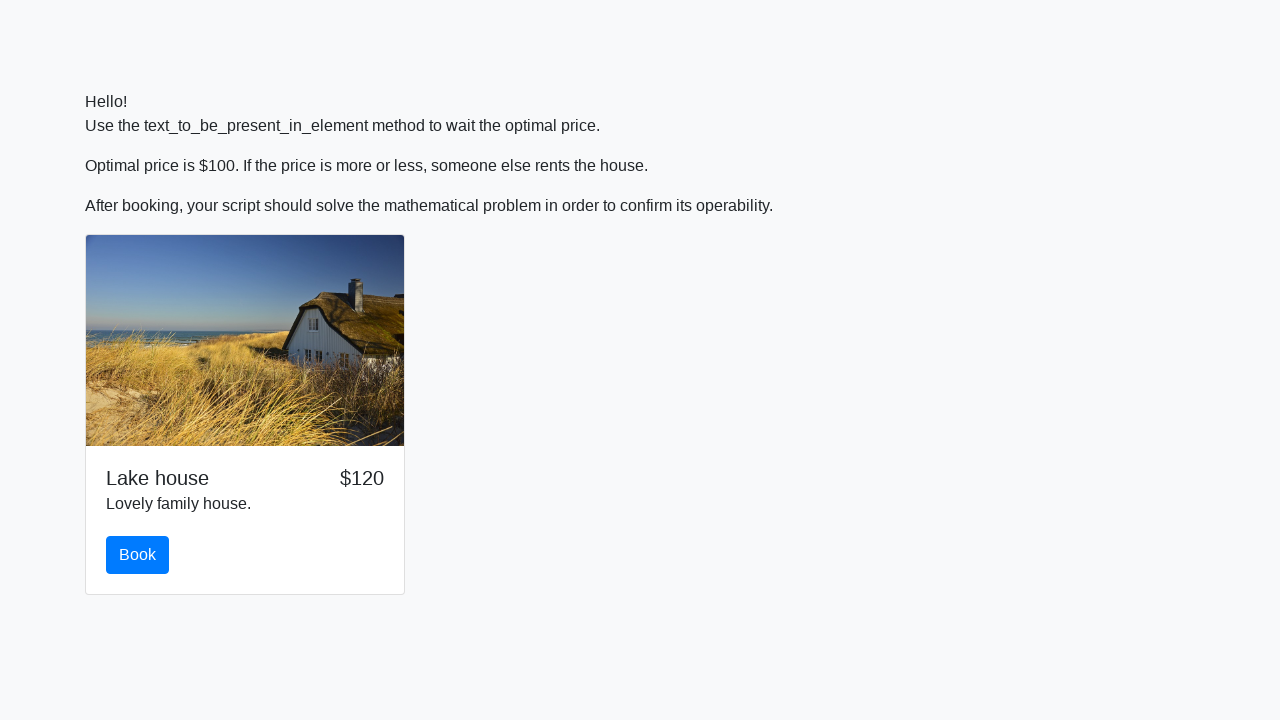